Tests that entered text is trimmed when editing a todo item.

Starting URL: https://demo.playwright.dev/todomvc

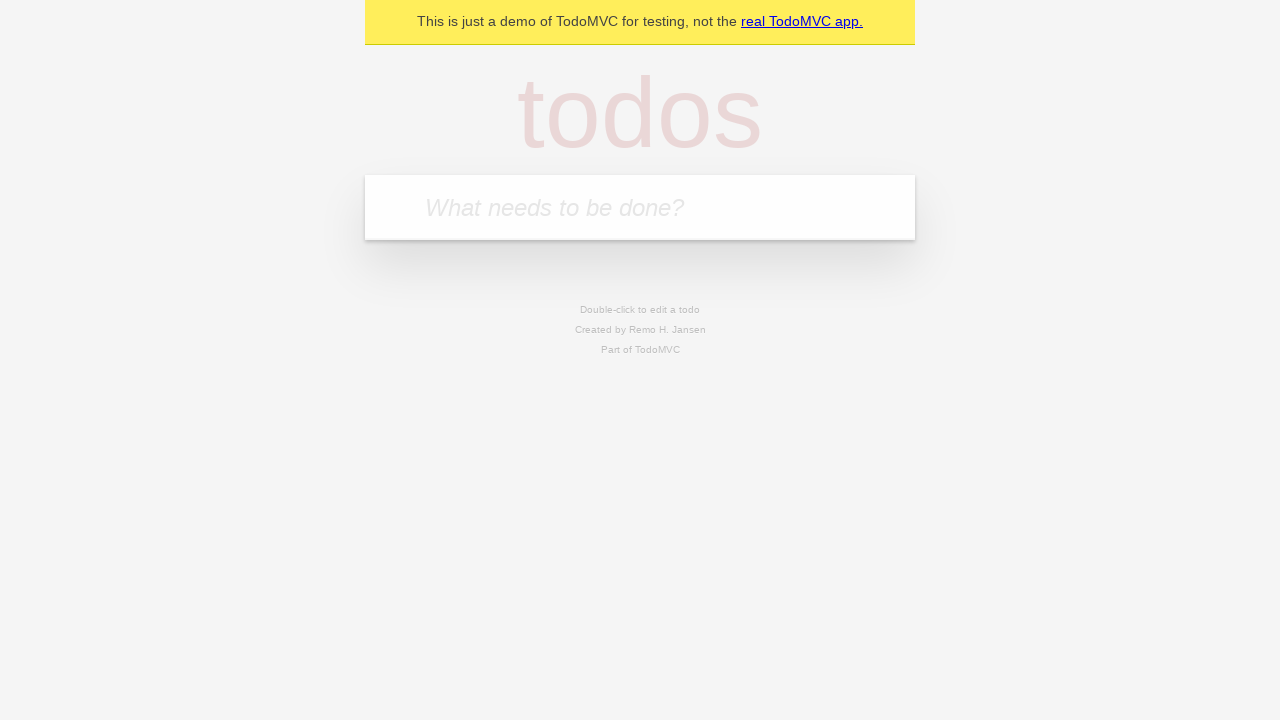

Filled todo input with 'buy some cheese' on internal:attr=[placeholder="What needs to be done?"i]
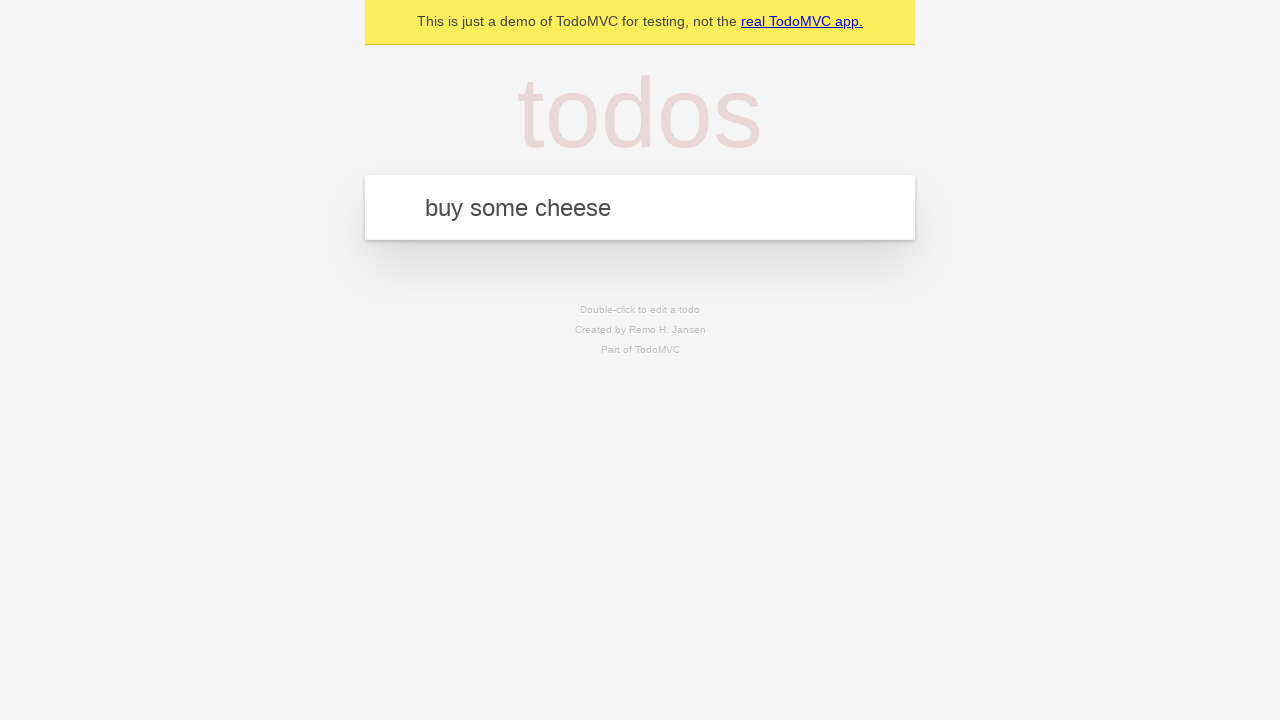

Pressed Enter to create first todo on internal:attr=[placeholder="What needs to be done?"i]
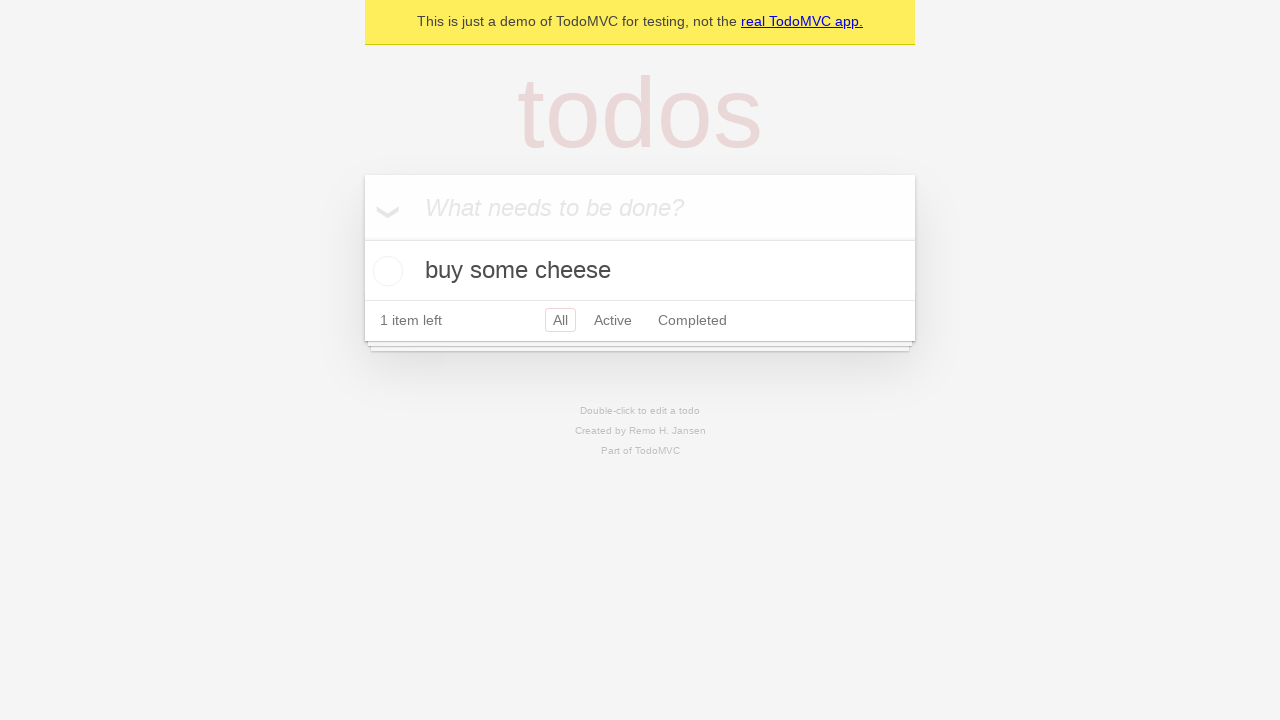

Filled todo input with 'feed the cat' on internal:attr=[placeholder="What needs to be done?"i]
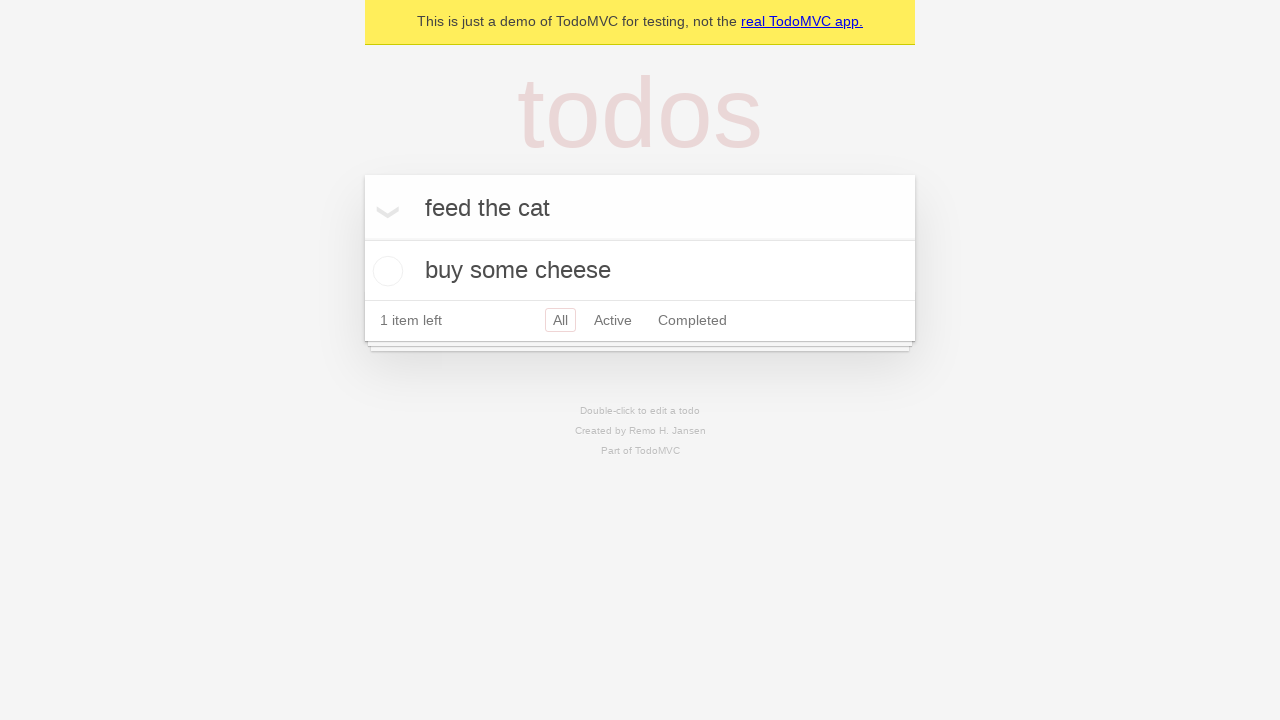

Pressed Enter to create second todo on internal:attr=[placeholder="What needs to be done?"i]
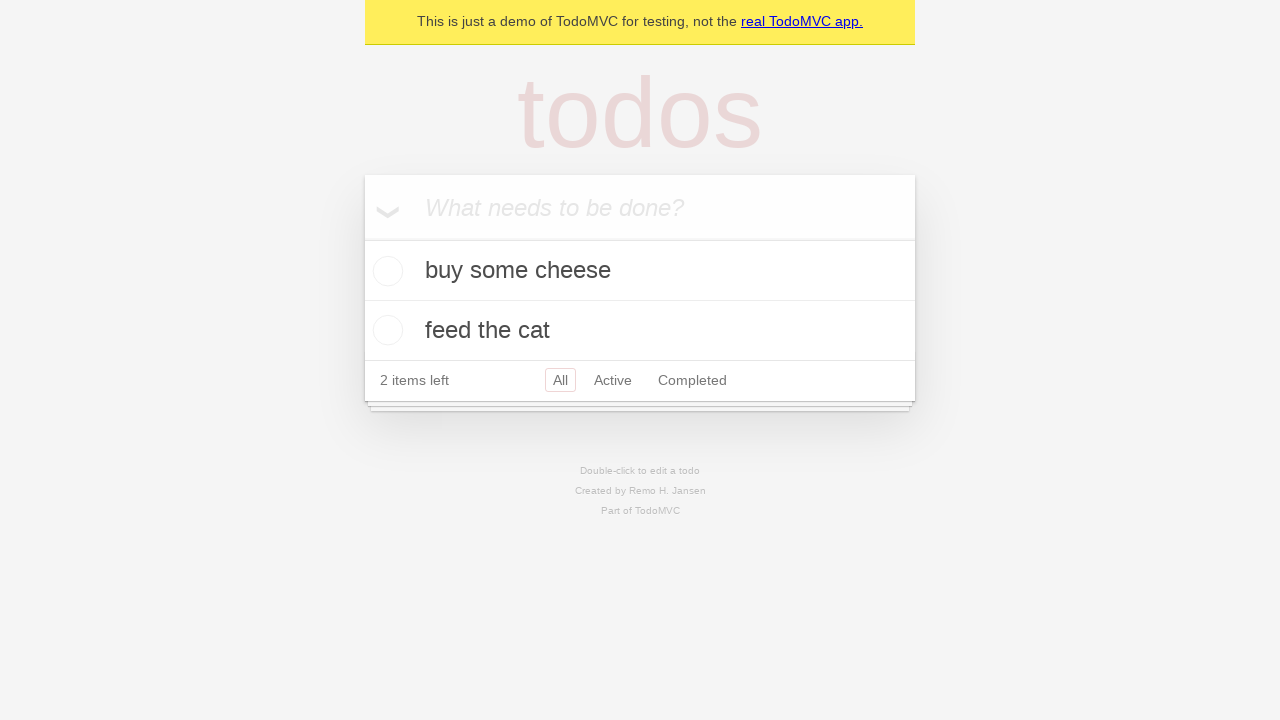

Filled todo input with 'book a doctors appointment' on internal:attr=[placeholder="What needs to be done?"i]
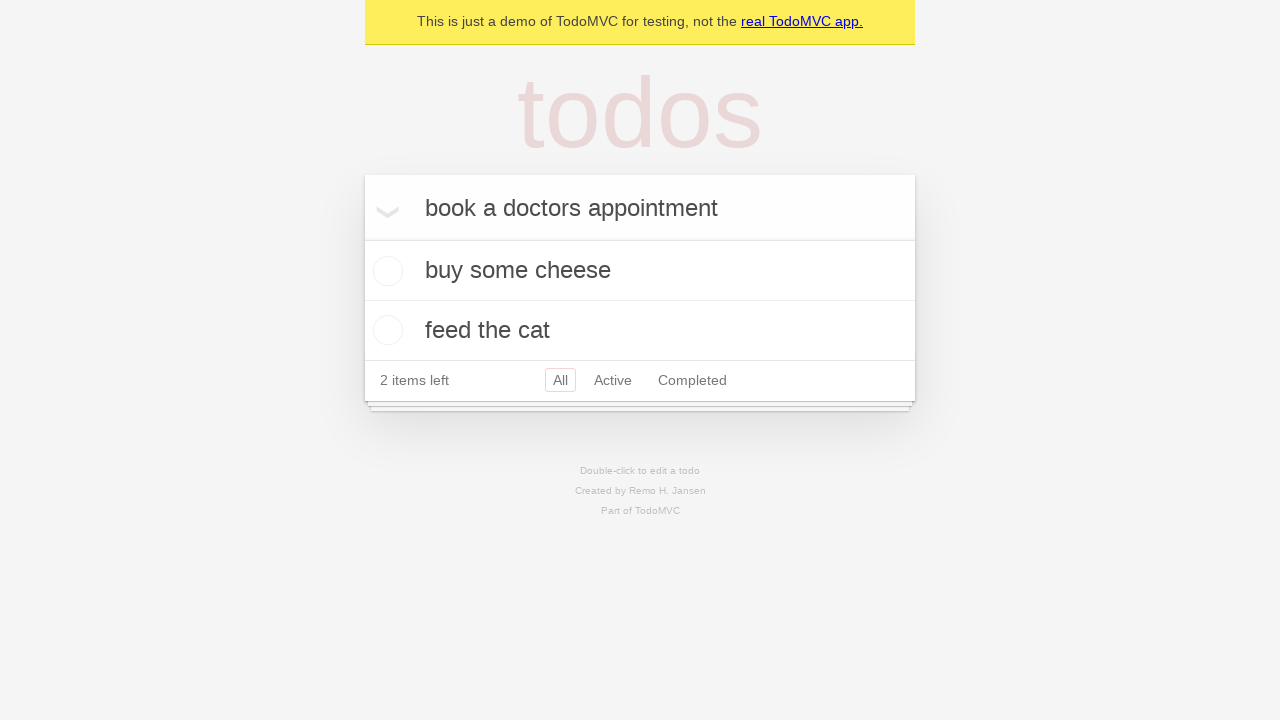

Pressed Enter to create third todo on internal:attr=[placeholder="What needs to be done?"i]
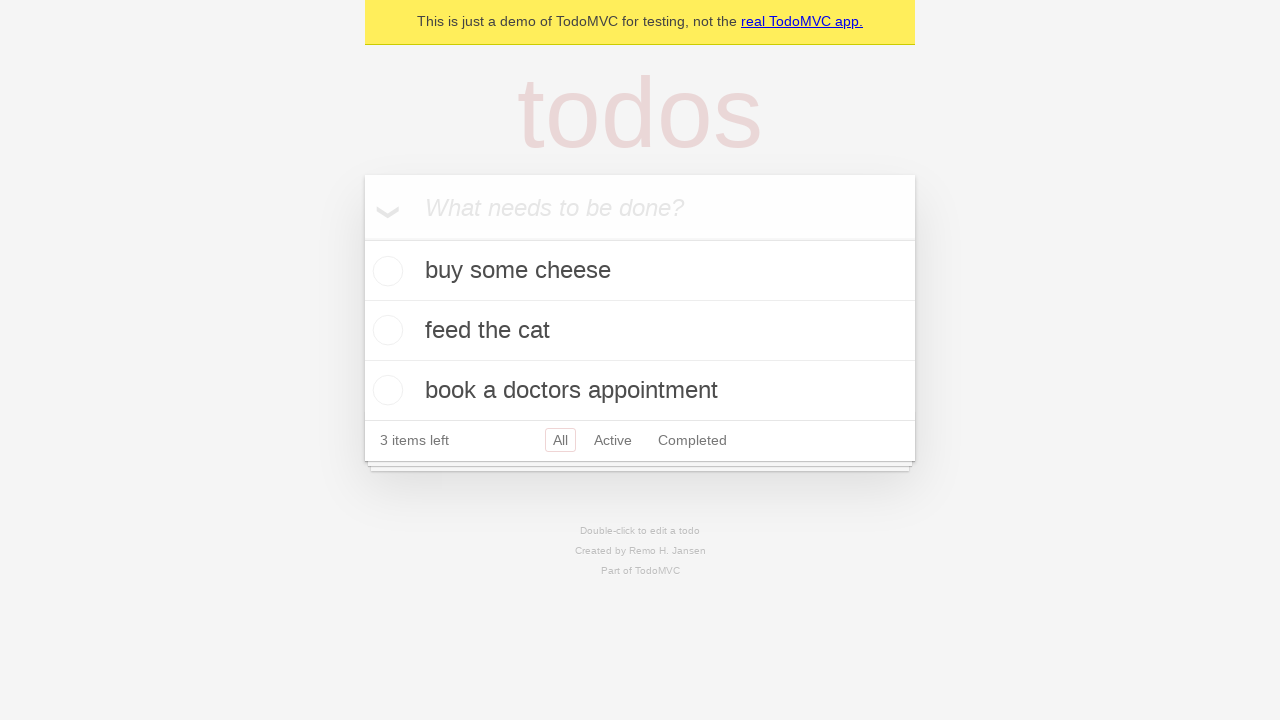

Waited for all three todos to appear
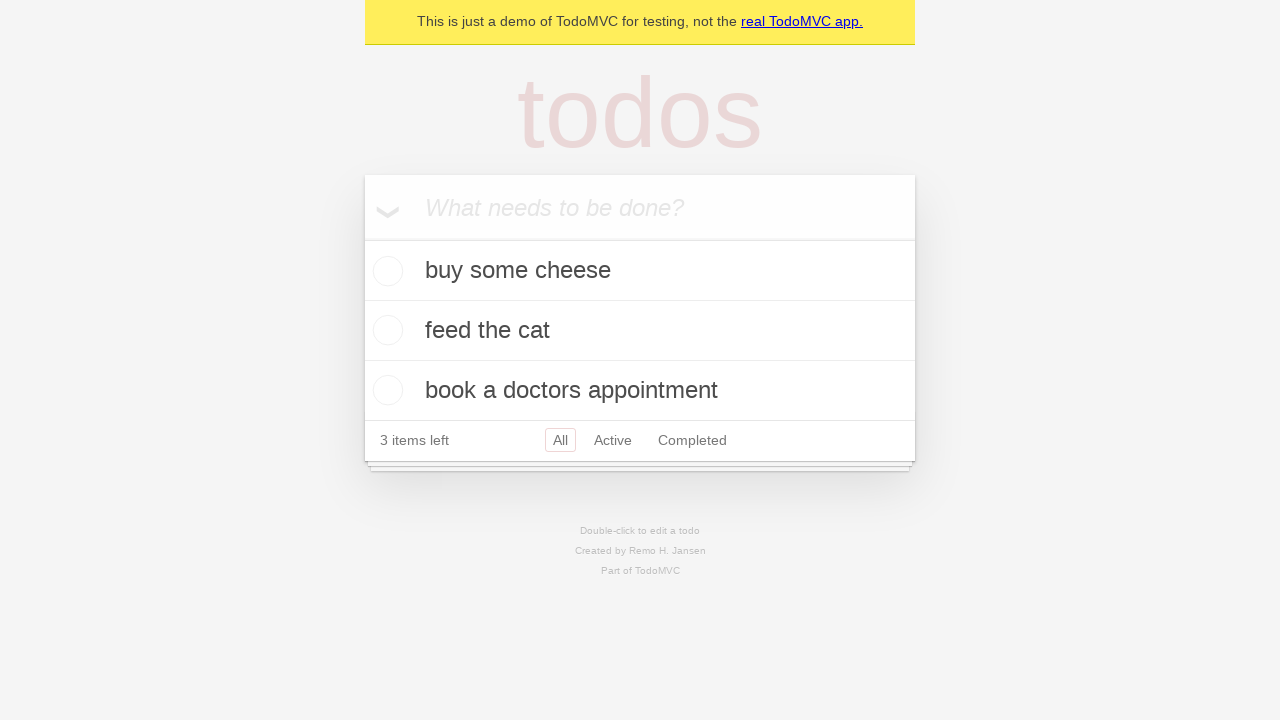

Double-clicked second todo to enter edit mode at (640, 331) on internal:testid=[data-testid="todo-item"s] >> nth=1
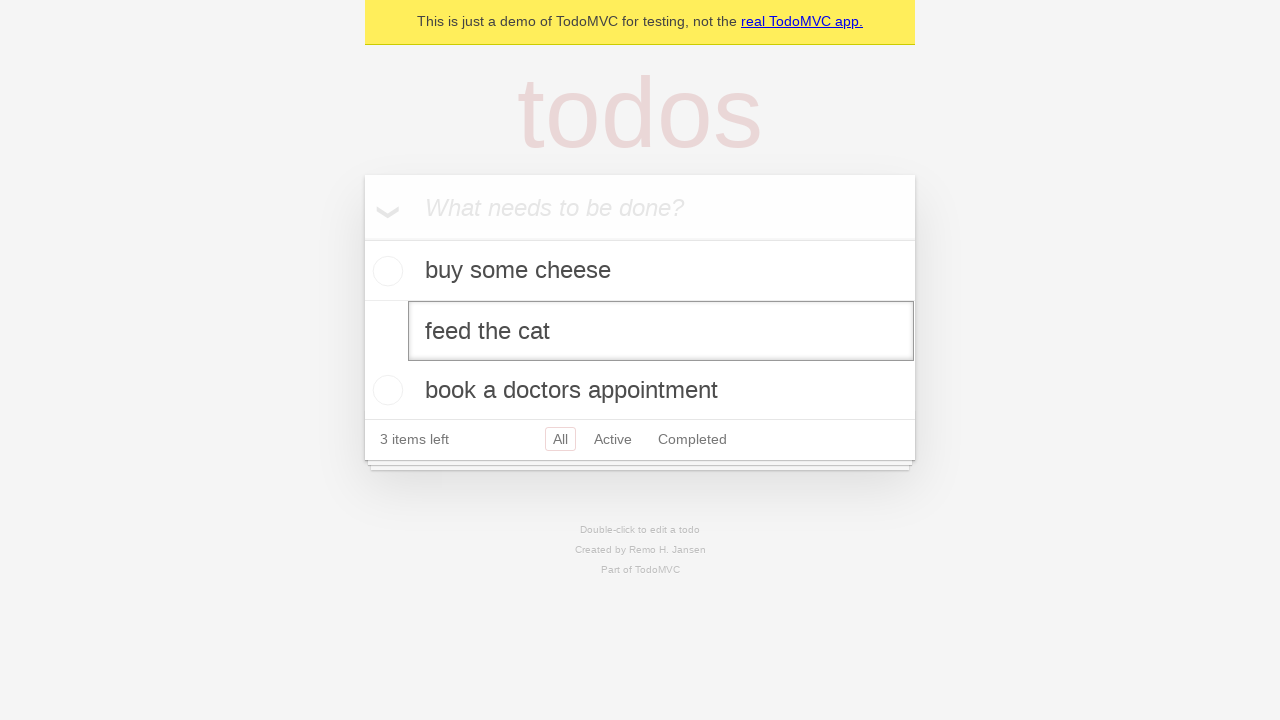

Filled edit field with text containing leading and trailing whitespace on internal:testid=[data-testid="todo-item"s] >> nth=1 >> internal:role=textbox[nam
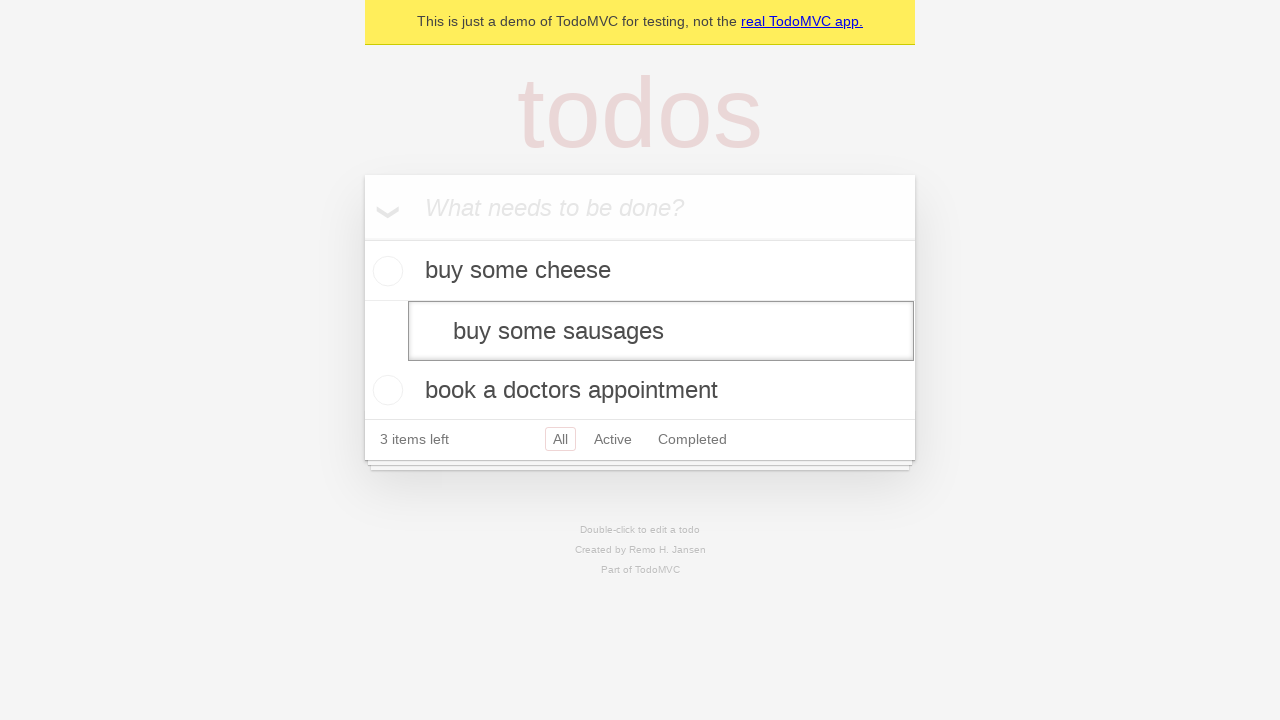

Pressed Enter to save edited todo with trimmed text on internal:testid=[data-testid="todo-item"s] >> nth=1 >> internal:role=textbox[nam
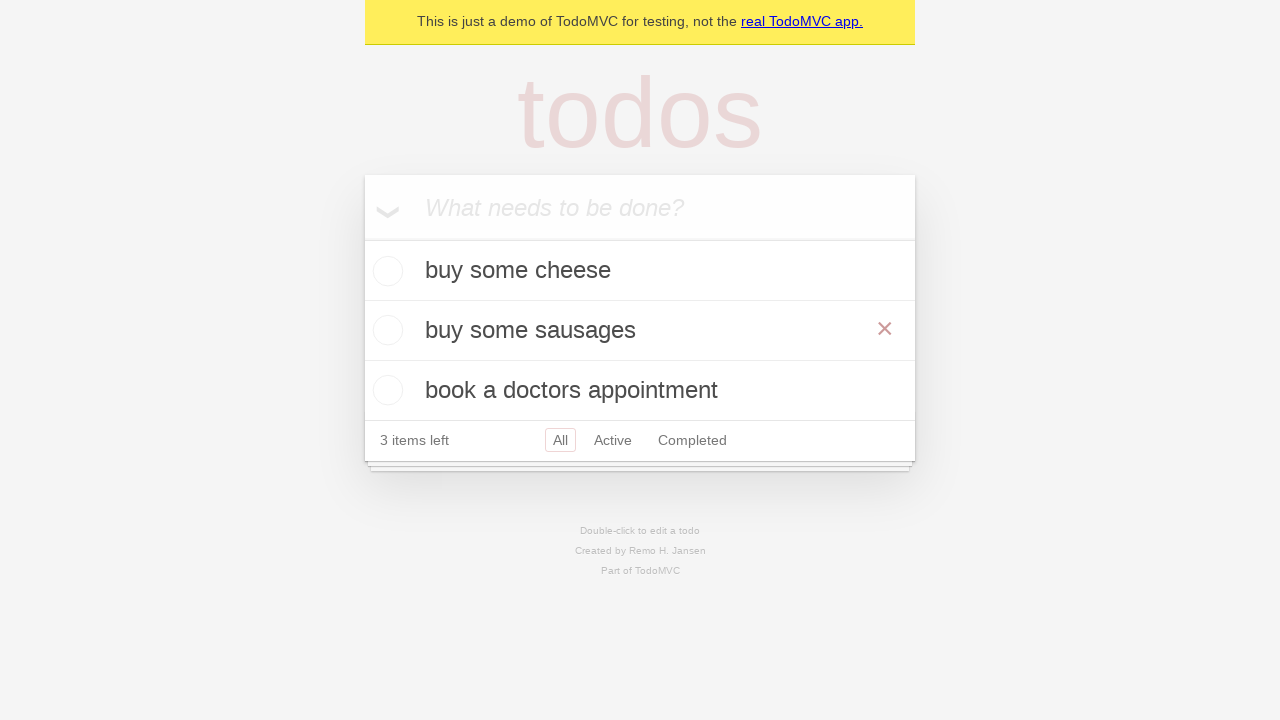

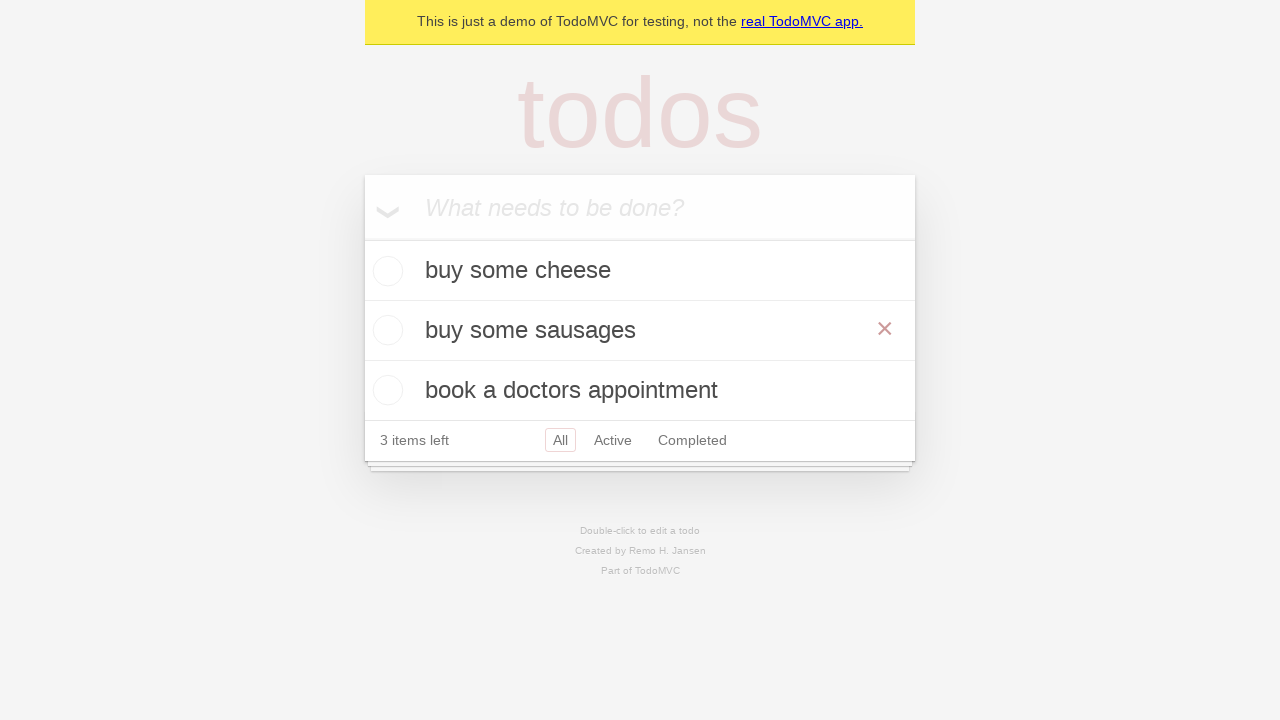